Tests injecting jQuery and jQuery Growl library into a page, then displays a notification message using the Growl plugin to demonstrate on-page debugging capabilities.

Starting URL: http://the-internet.herokuapp.com

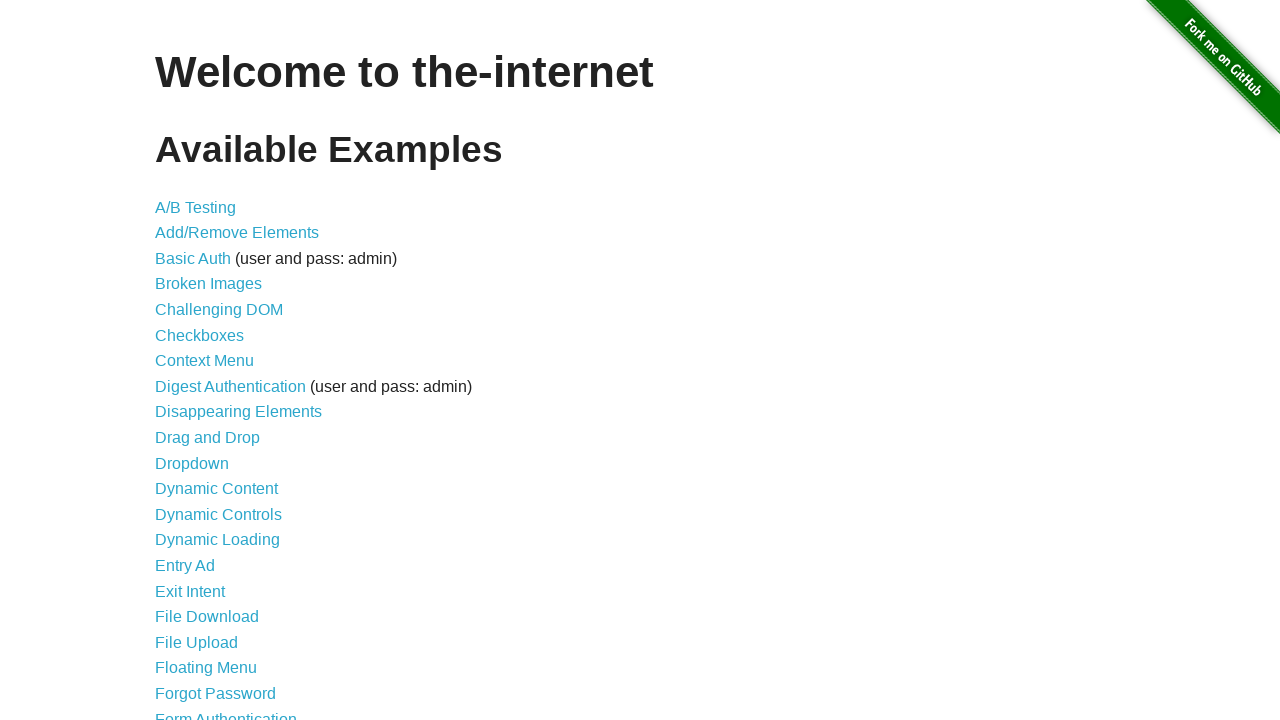

Injected jQuery library into page
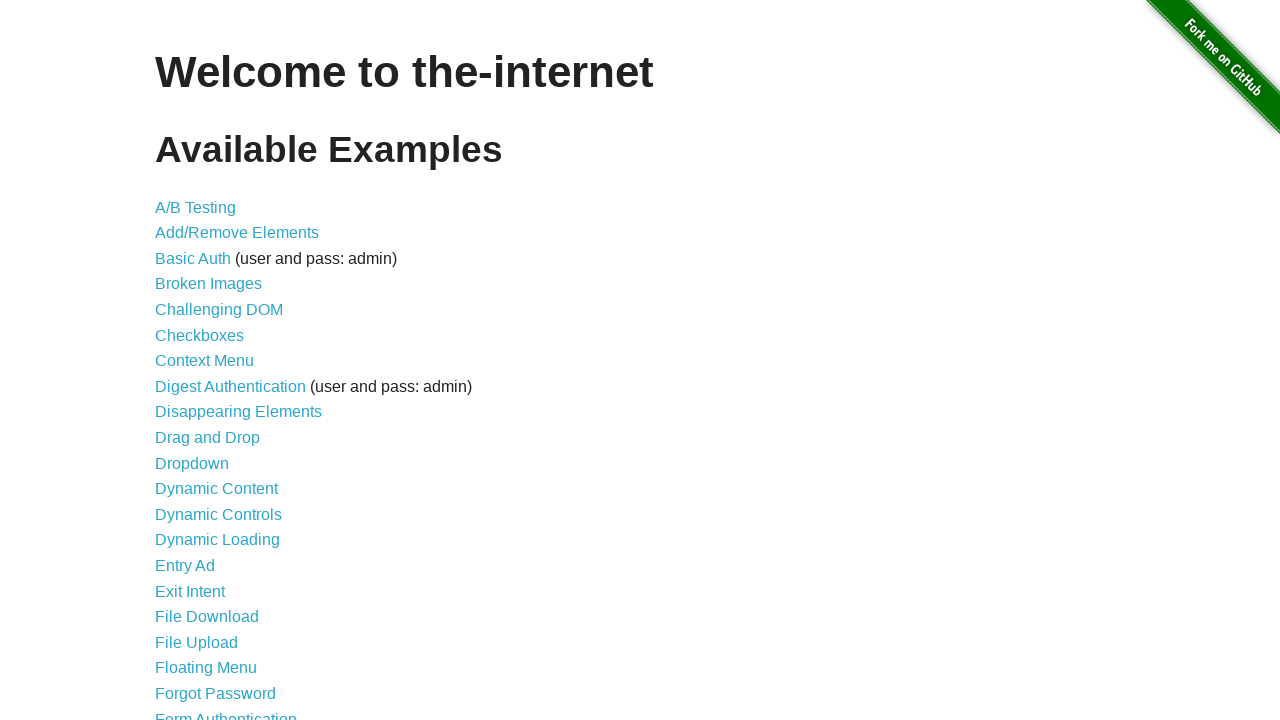

jQuery library loaded successfully
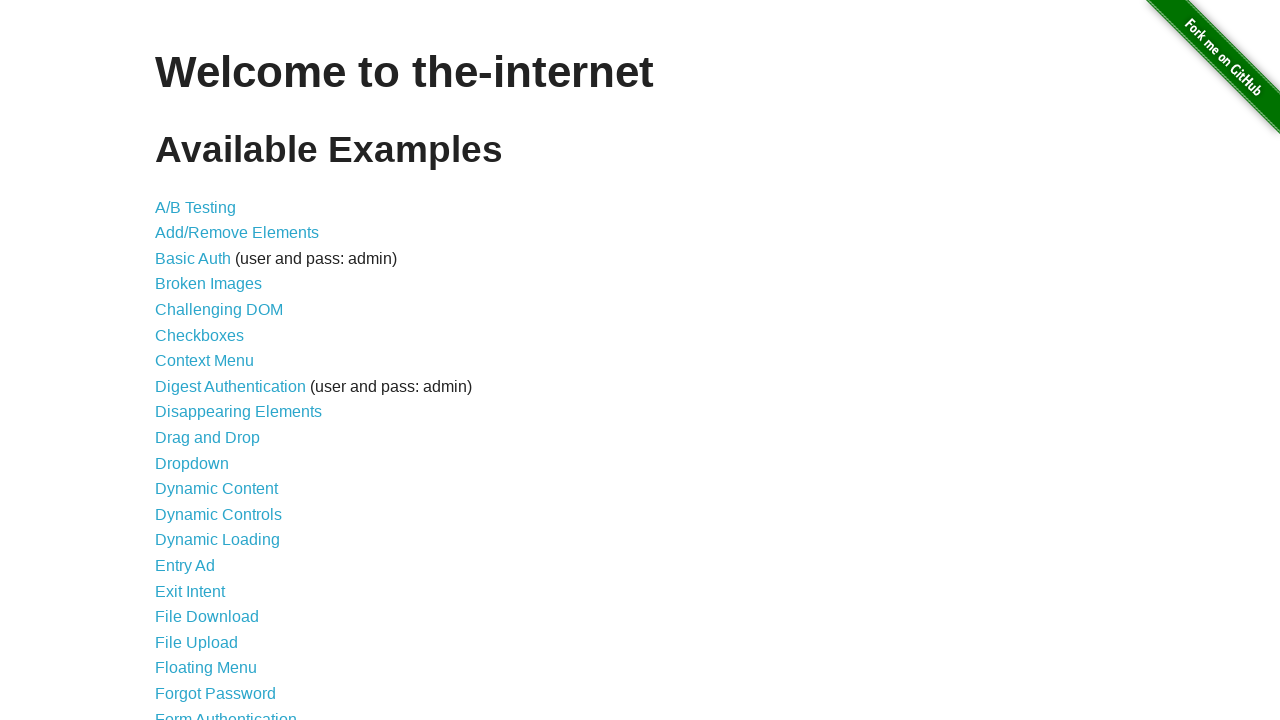

Injected jQuery Growl library into page
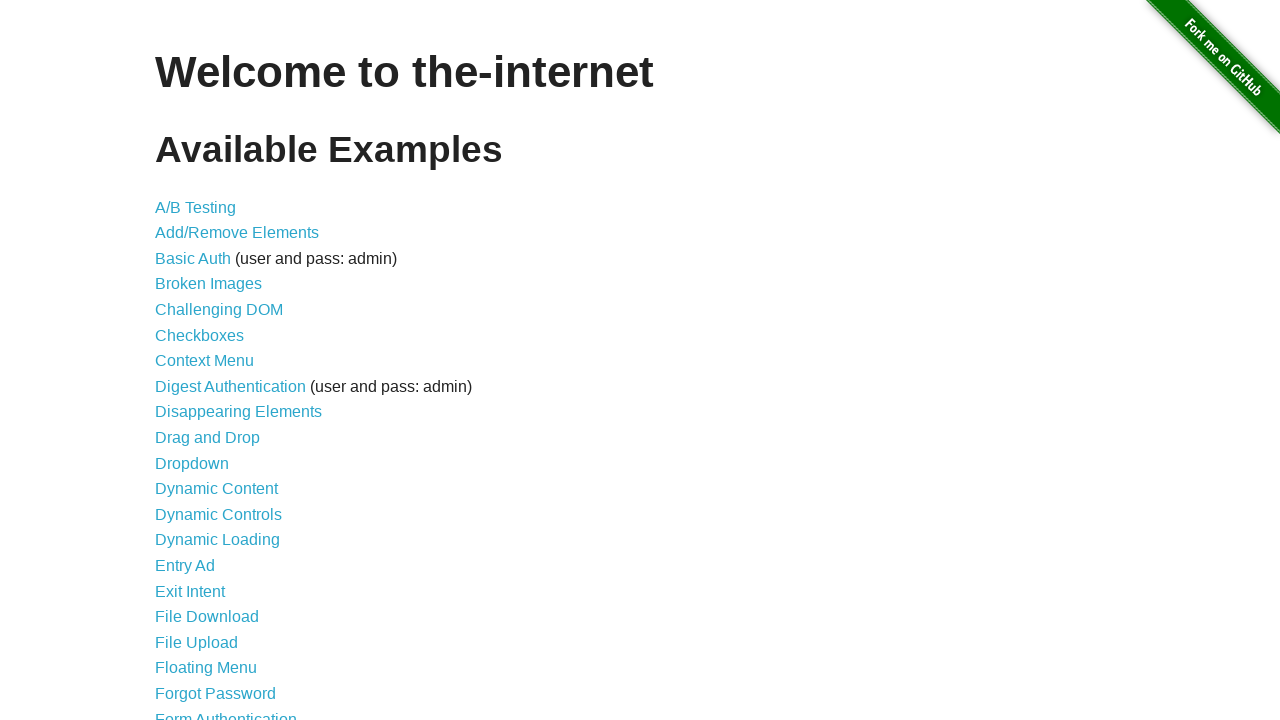

Injected jQuery Growl CSS stylesheet into page
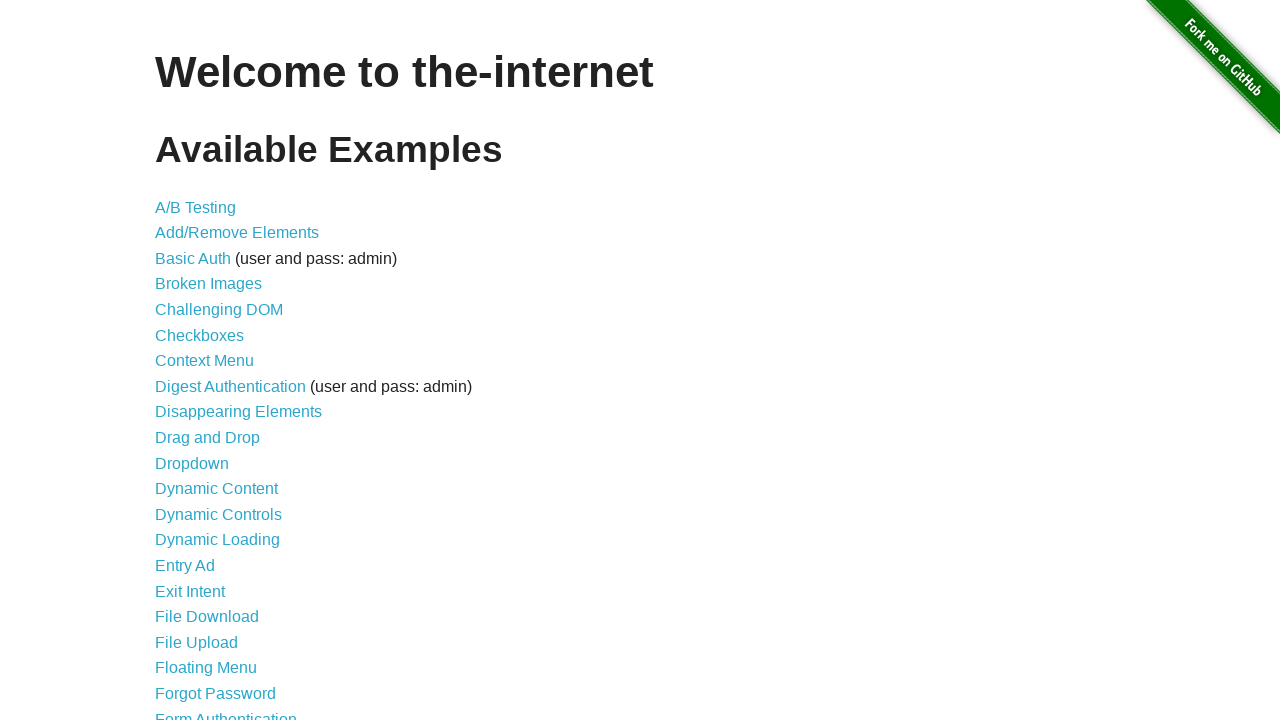

jQuery Growl plugin loaded and ready
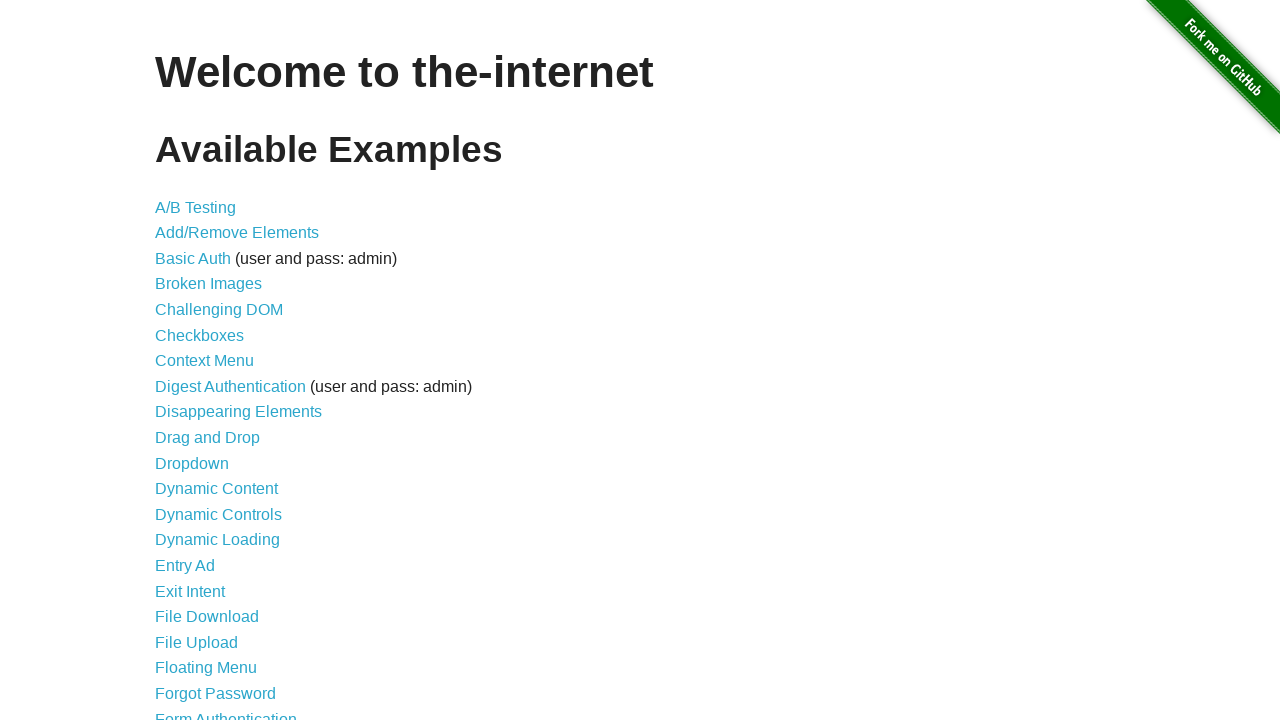

Displayed Growl notification with title 'GET' and message '/'
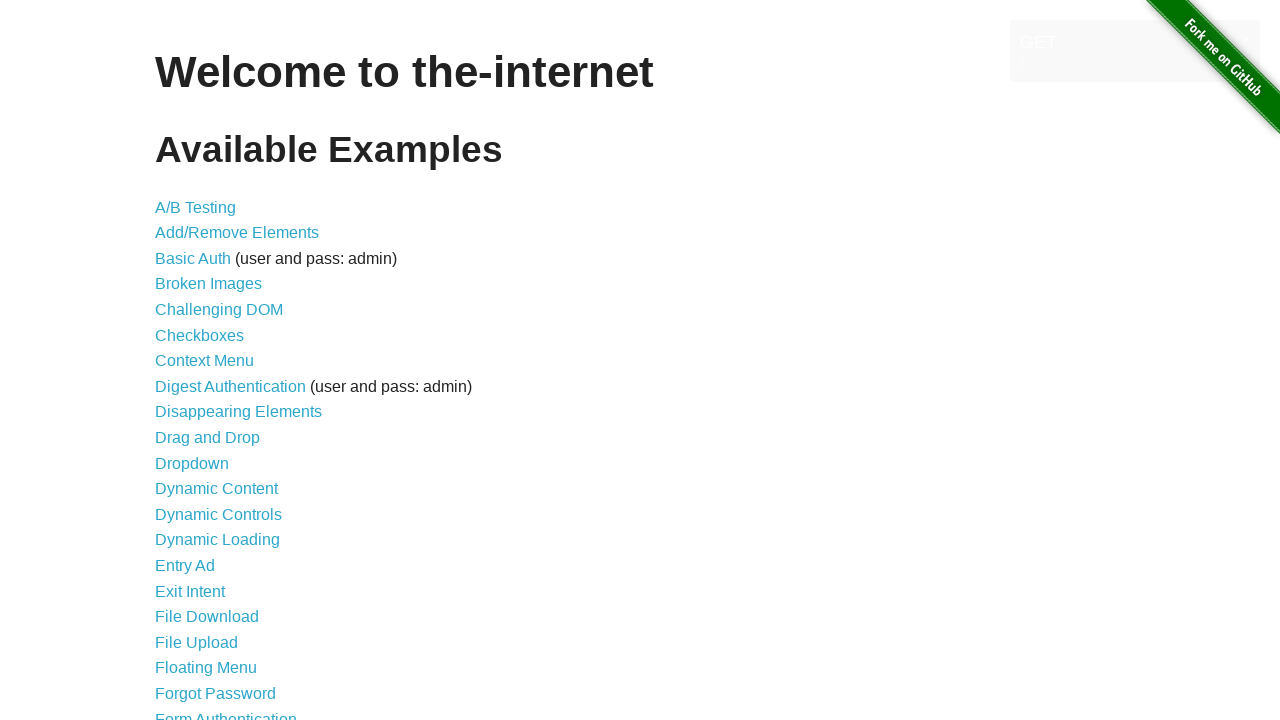

Growl notification element appeared on page
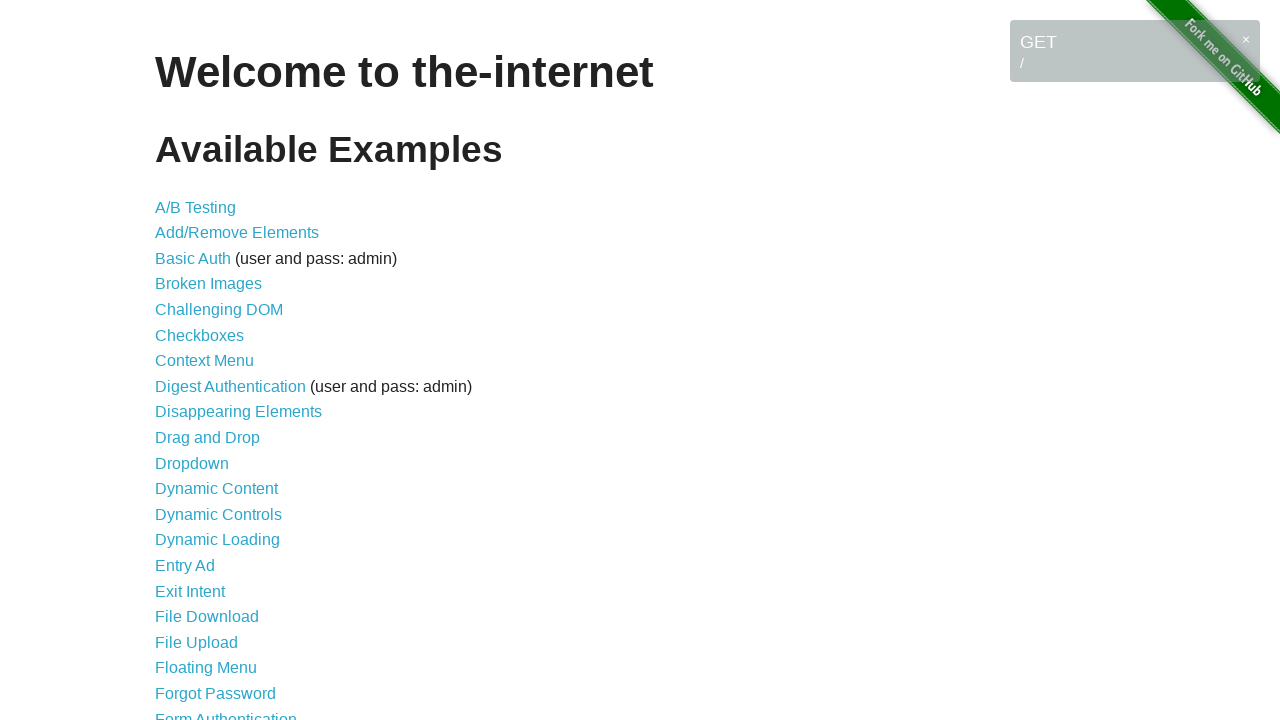

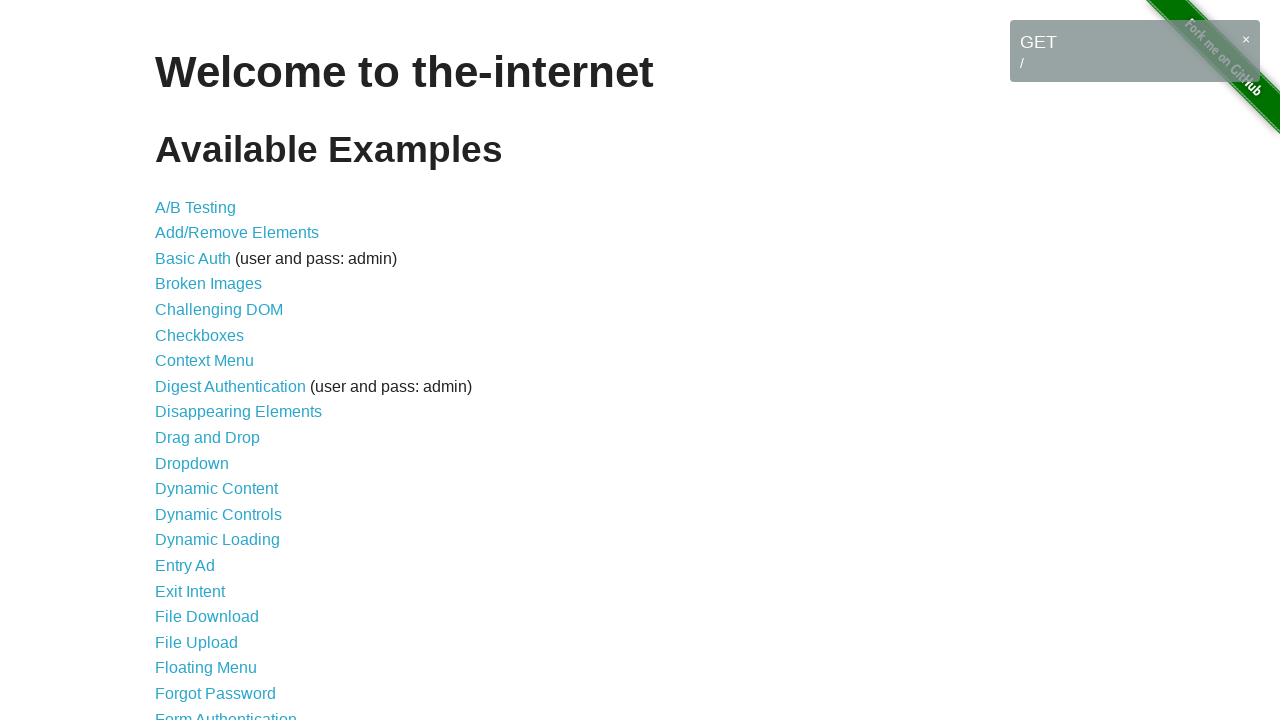